Navigates from favorites page back to the homepage

Starting URL: https://www.kitapyurdu.com/

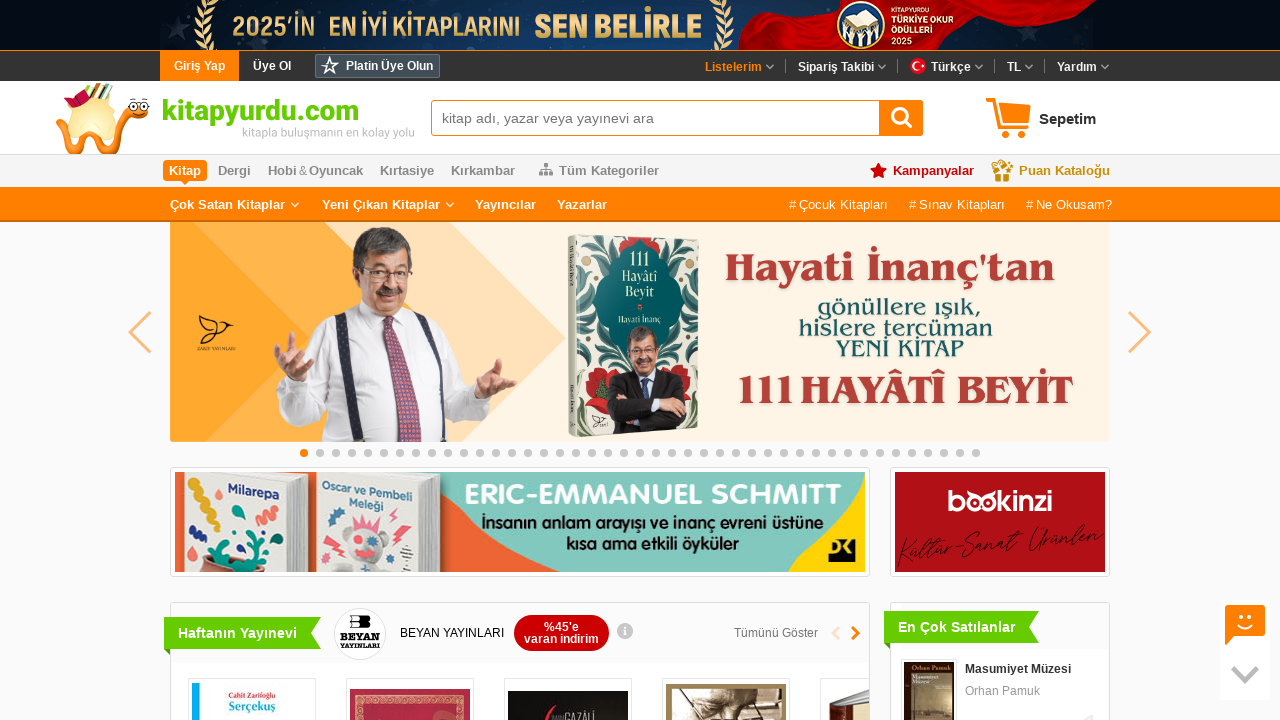

Navigated to Kitap Yurdu homepage
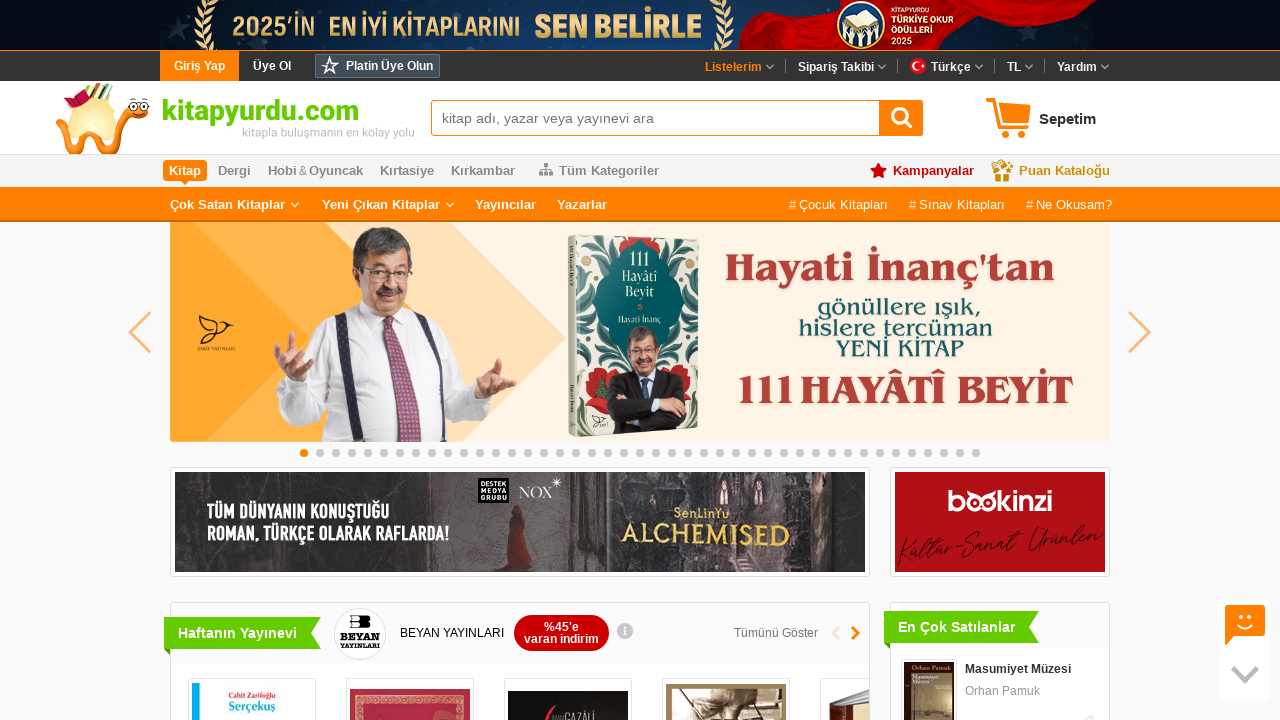

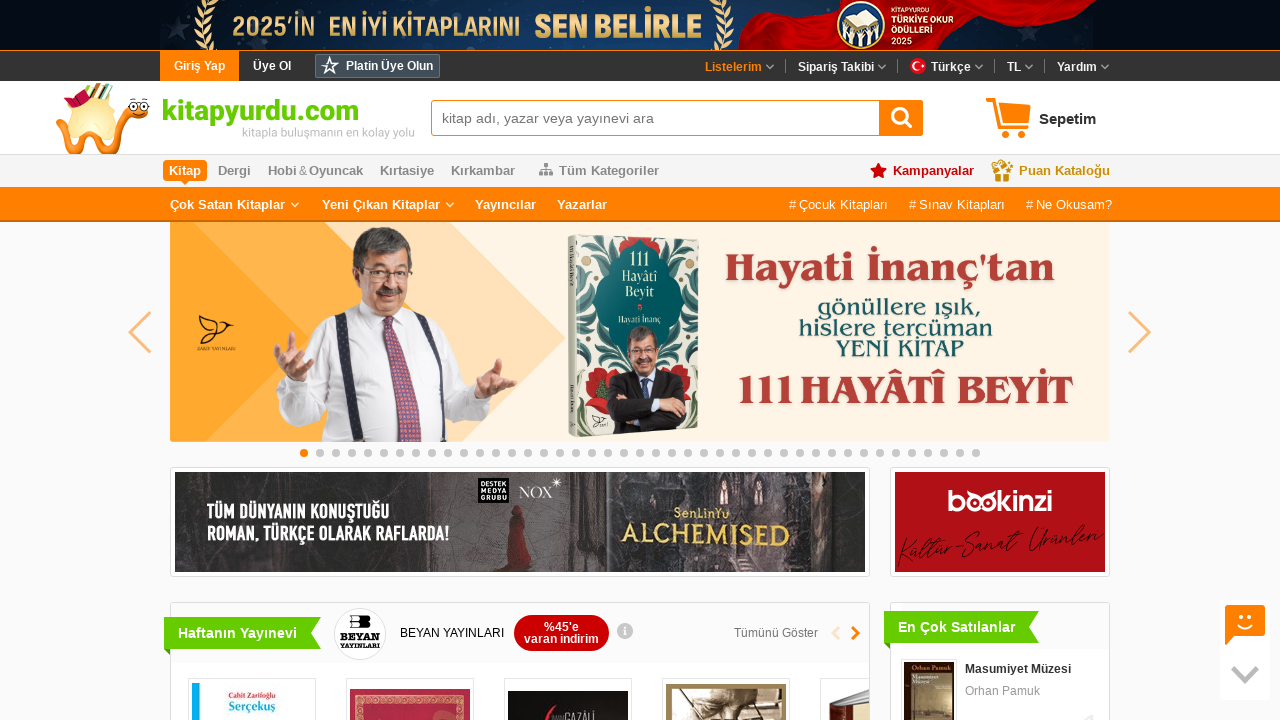